Tests navigation by clicking on "Typos" link

Starting URL: https://the-internet.herokuapp.com/

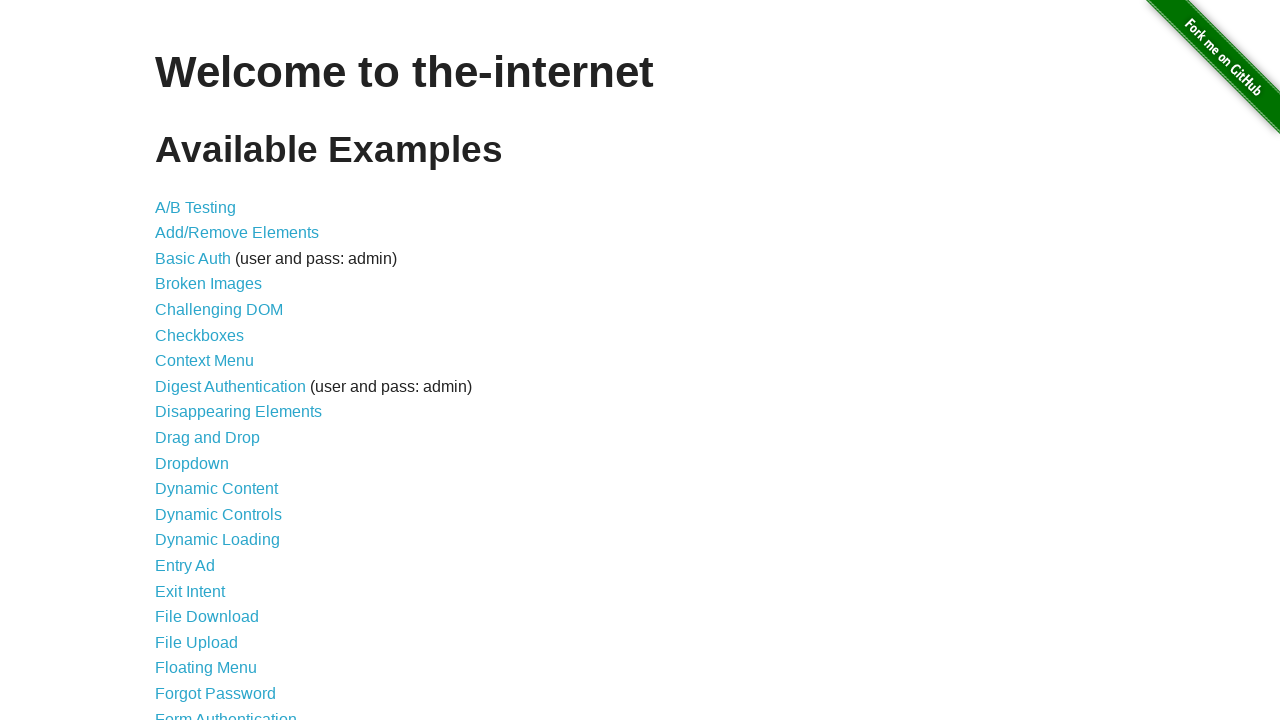

Clicked on 'Typos' link to navigate to typos page at (176, 625) on text=Typos
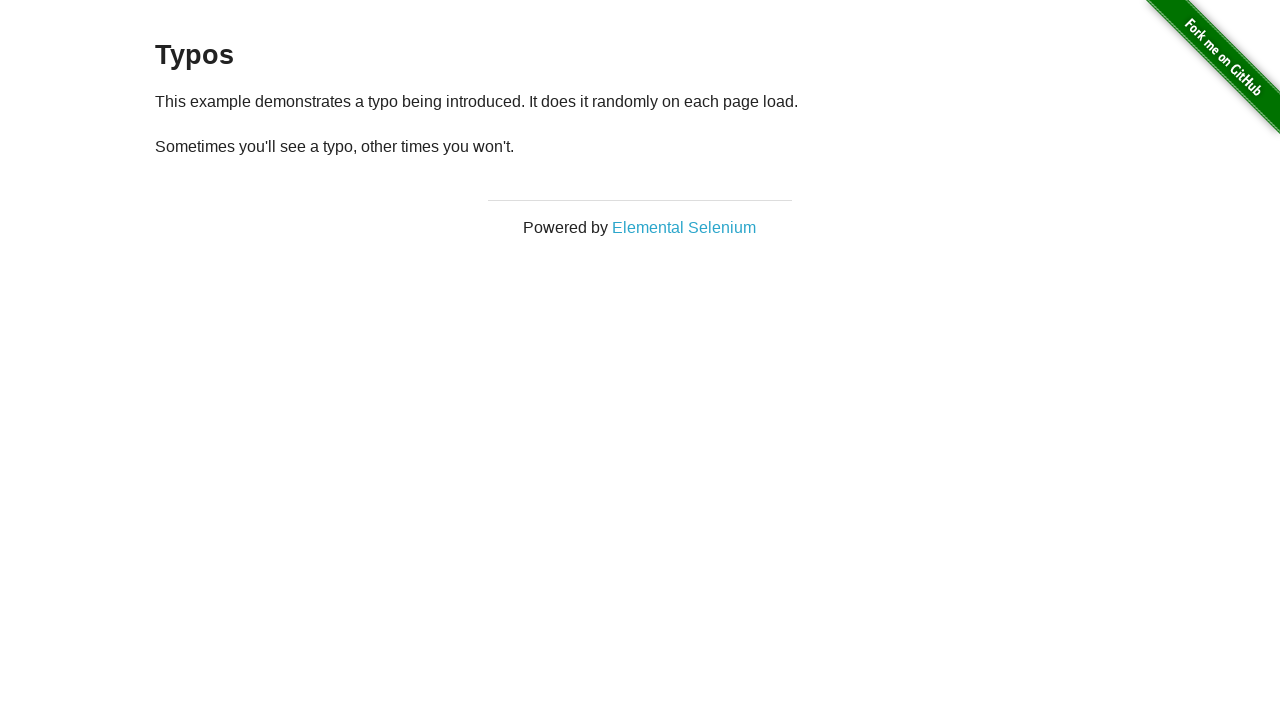

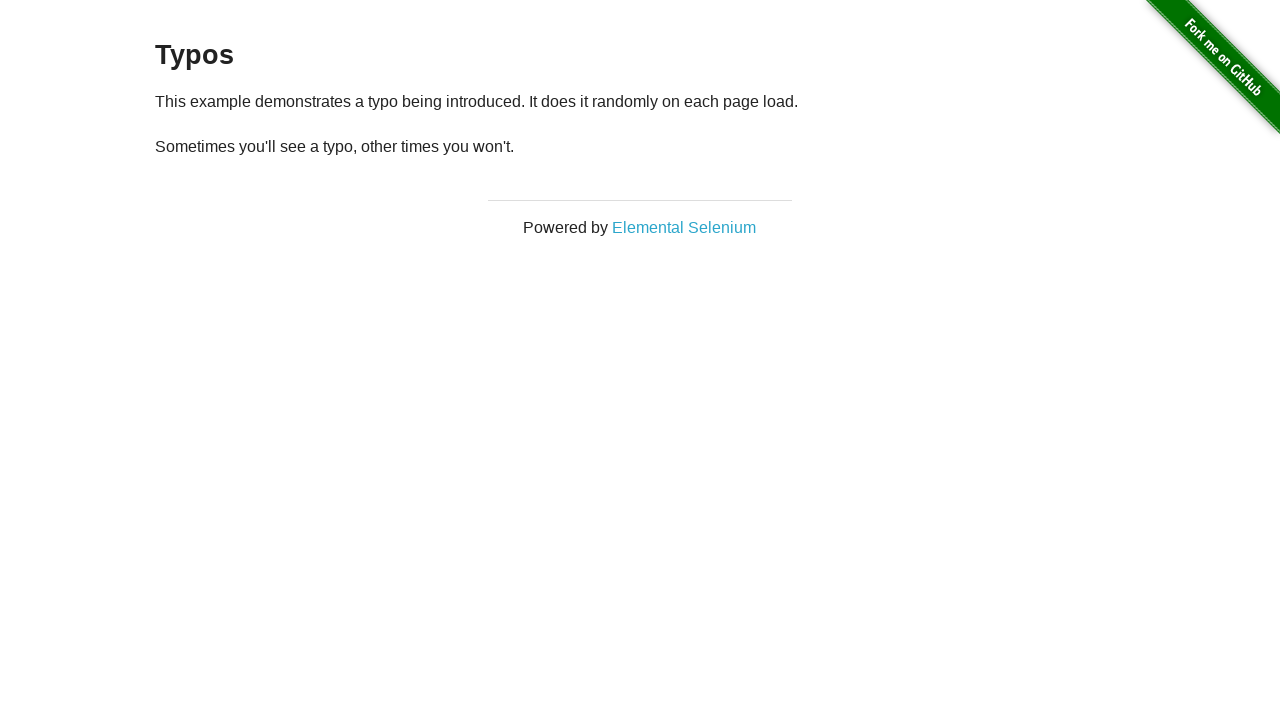